Tests AJAX functionality by clicking a button and waiting for dynamically loaded content (h1 and h3 elements) to appear on the page.

Starting URL: https://v1.training-support.net/selenium/ajax

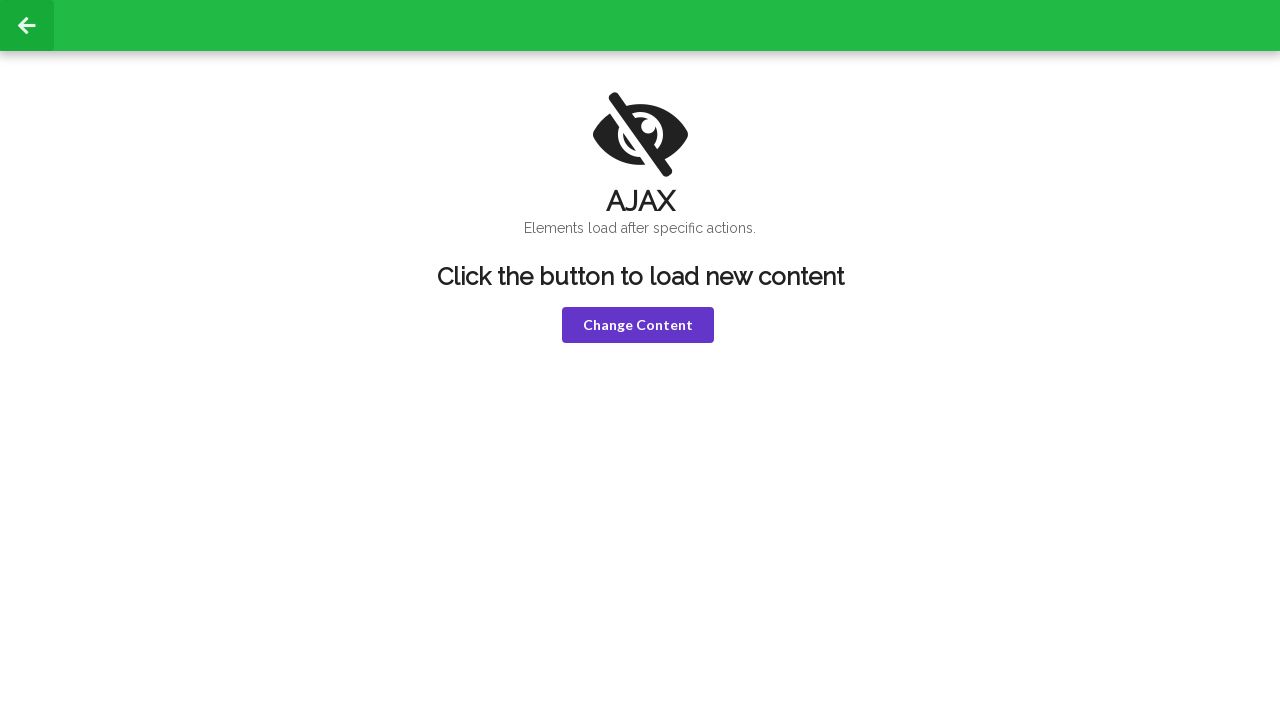

Clicked the violet button to trigger AJAX request at (638, 325) on button.violet
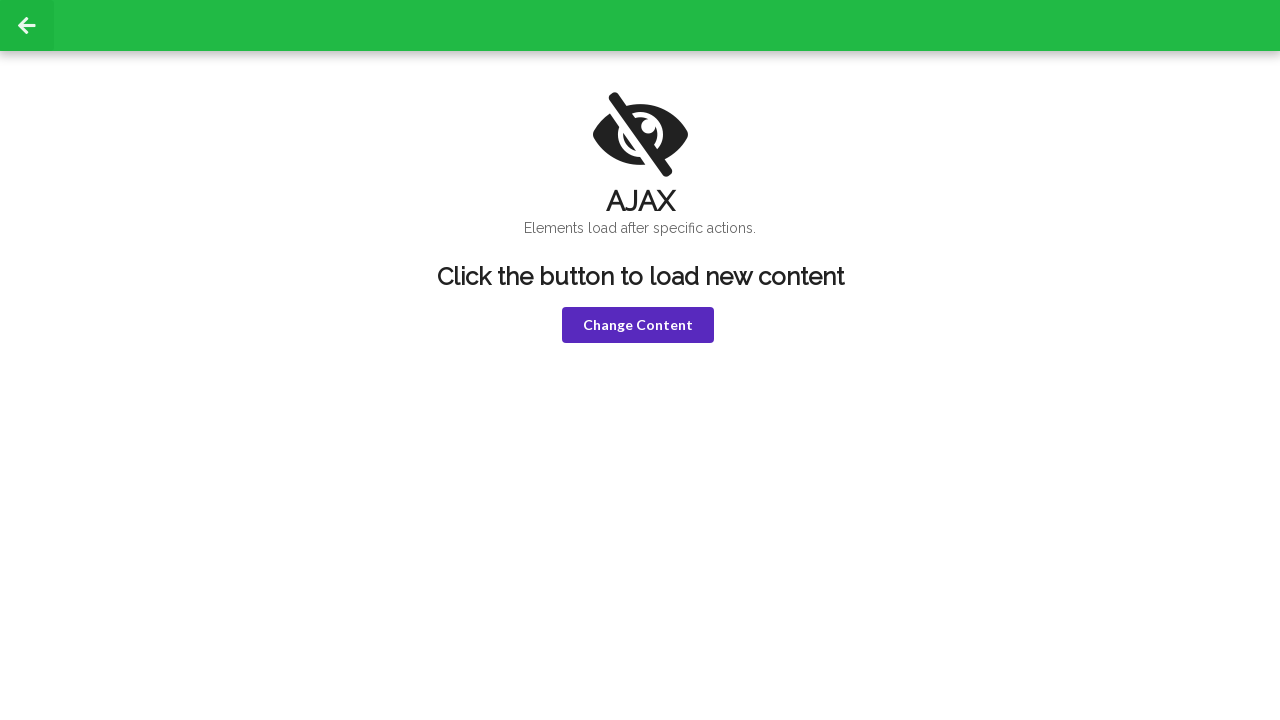

H1 element became visible after AJAX loaded
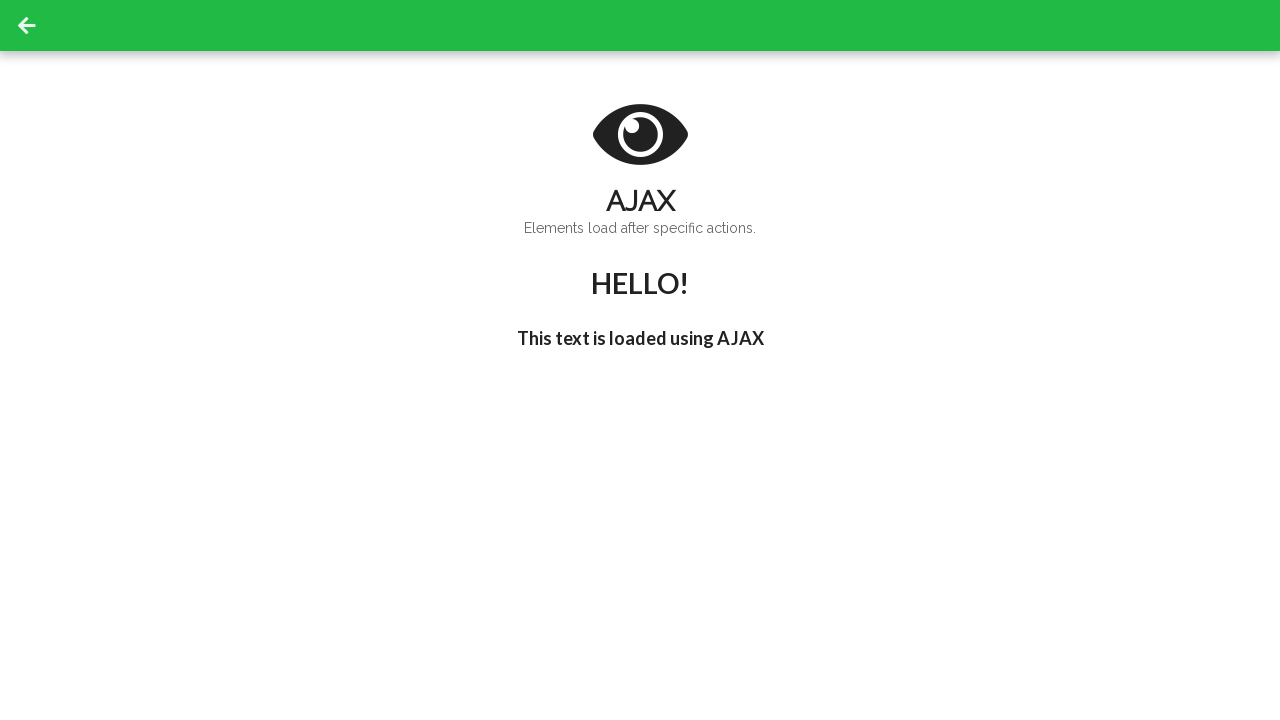

H3 element appeared with delayed text "I'm late"
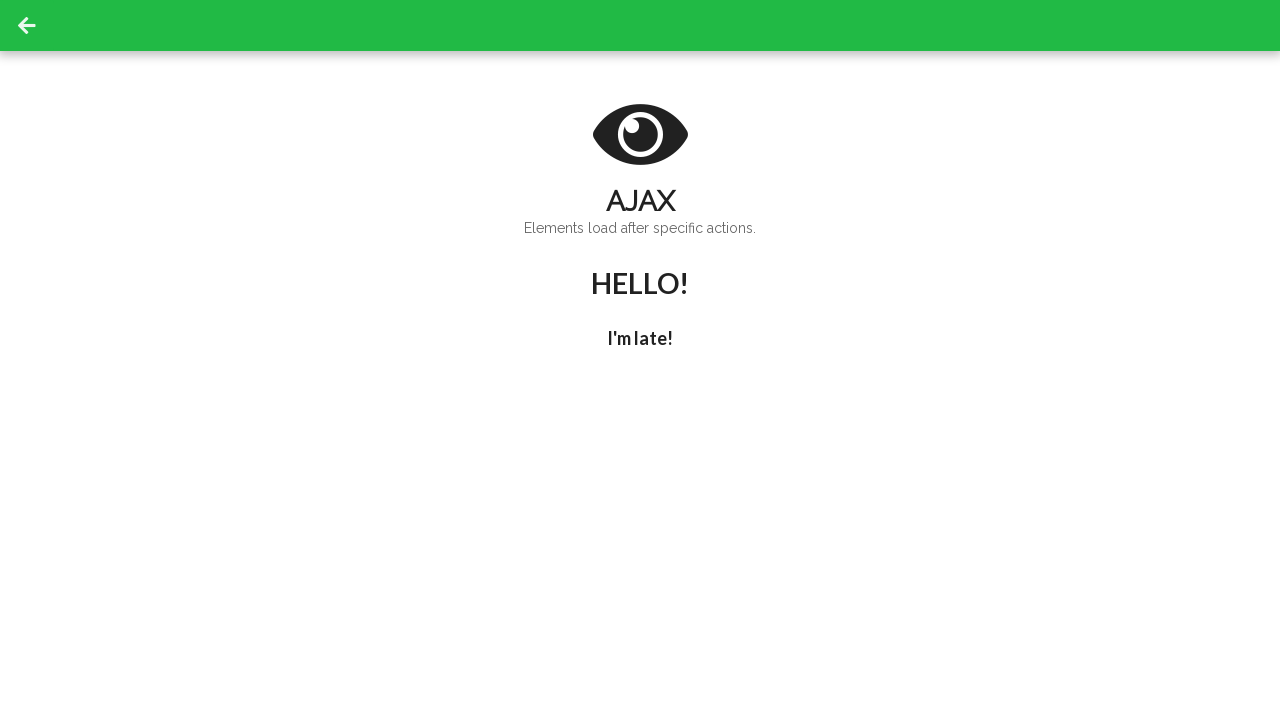

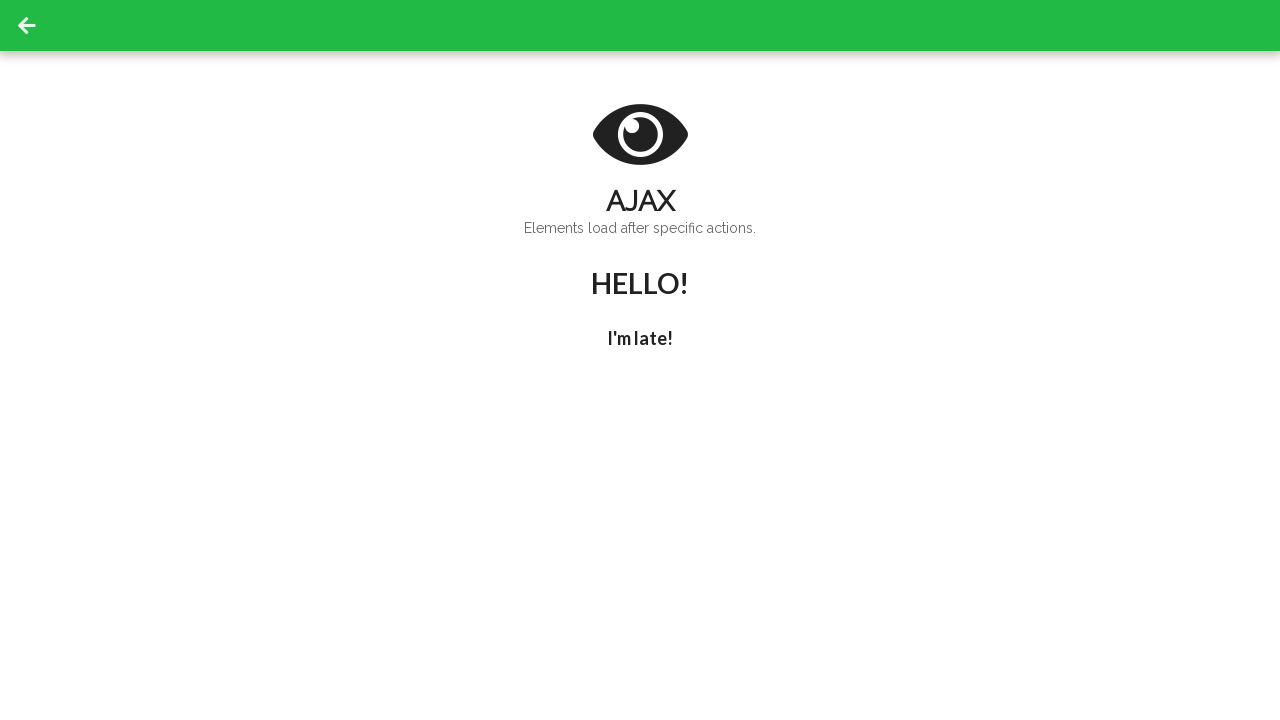